Tests dynamic controls with explicit waits by clicking Remove button, waiting for "It's gone!" message, then clicking Add button and waiting for "It's back" message

Starting URL: https://the-internet.herokuapp.com/dynamic_controls

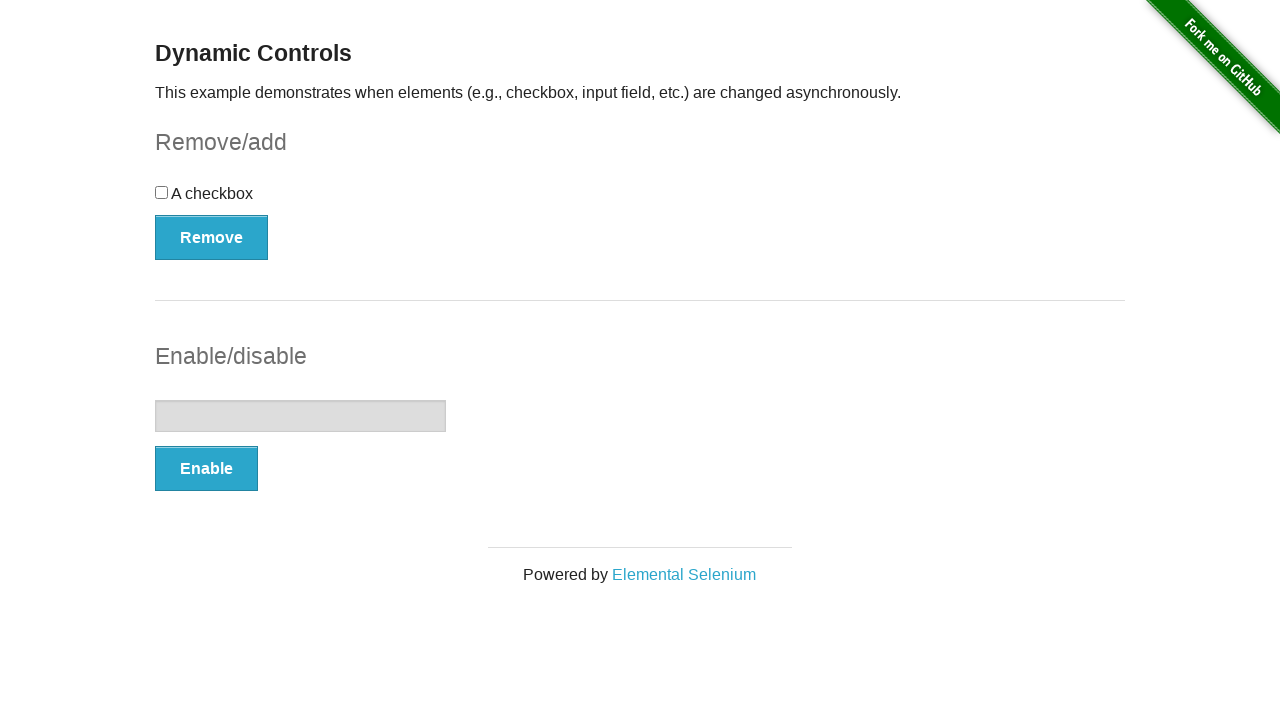

Clicked Remove button at (212, 237) on xpath=//*[text()='Remove']
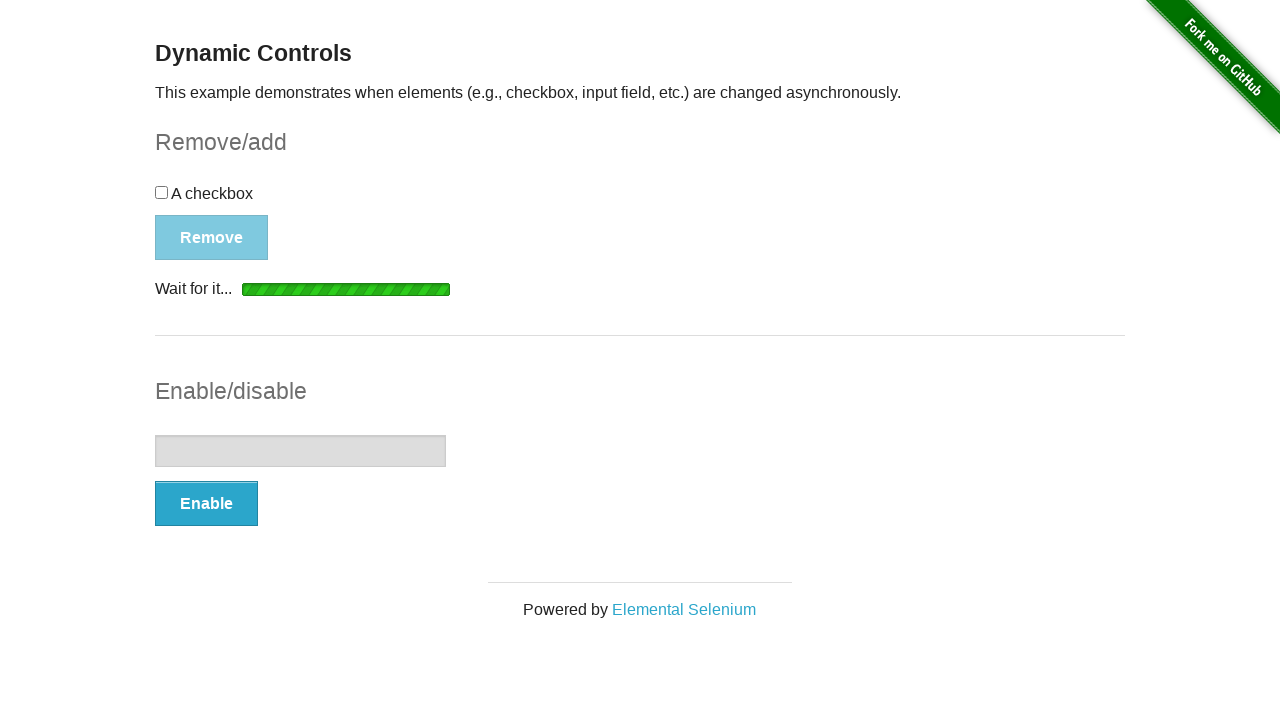

Waited for 'It's gone!' message to be visible
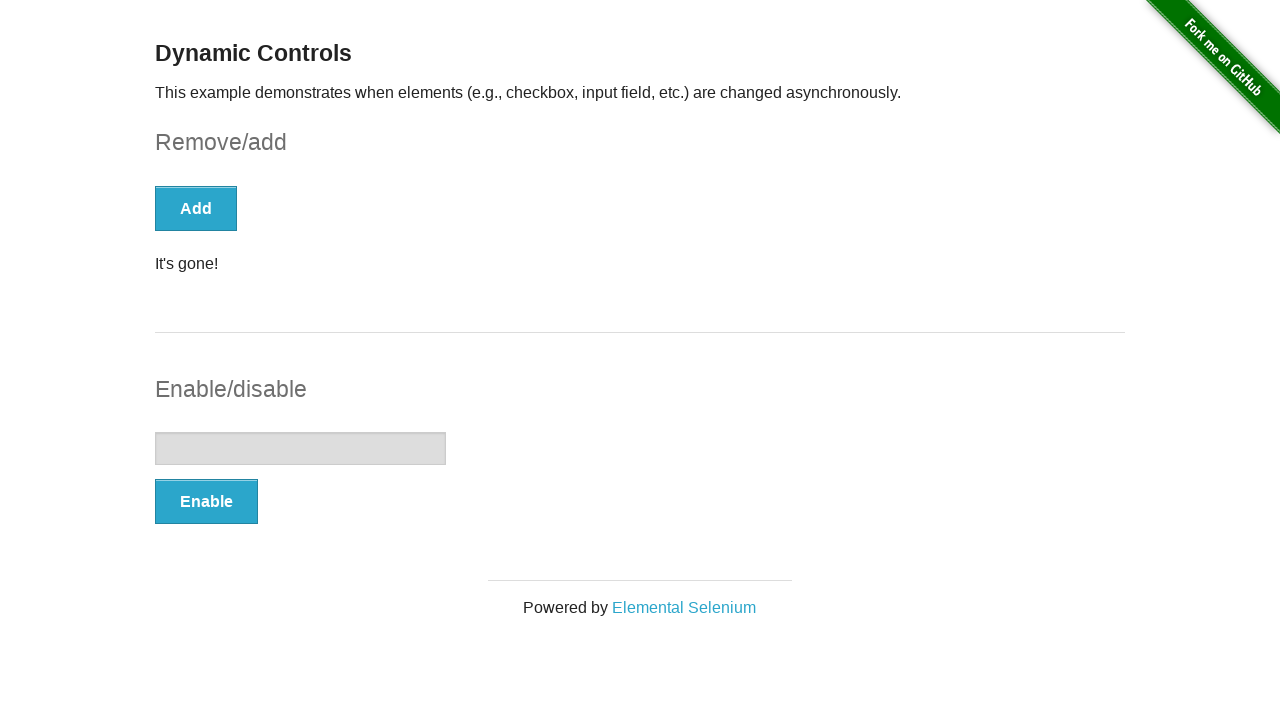

Asserted that 'It's gone!' message is visible
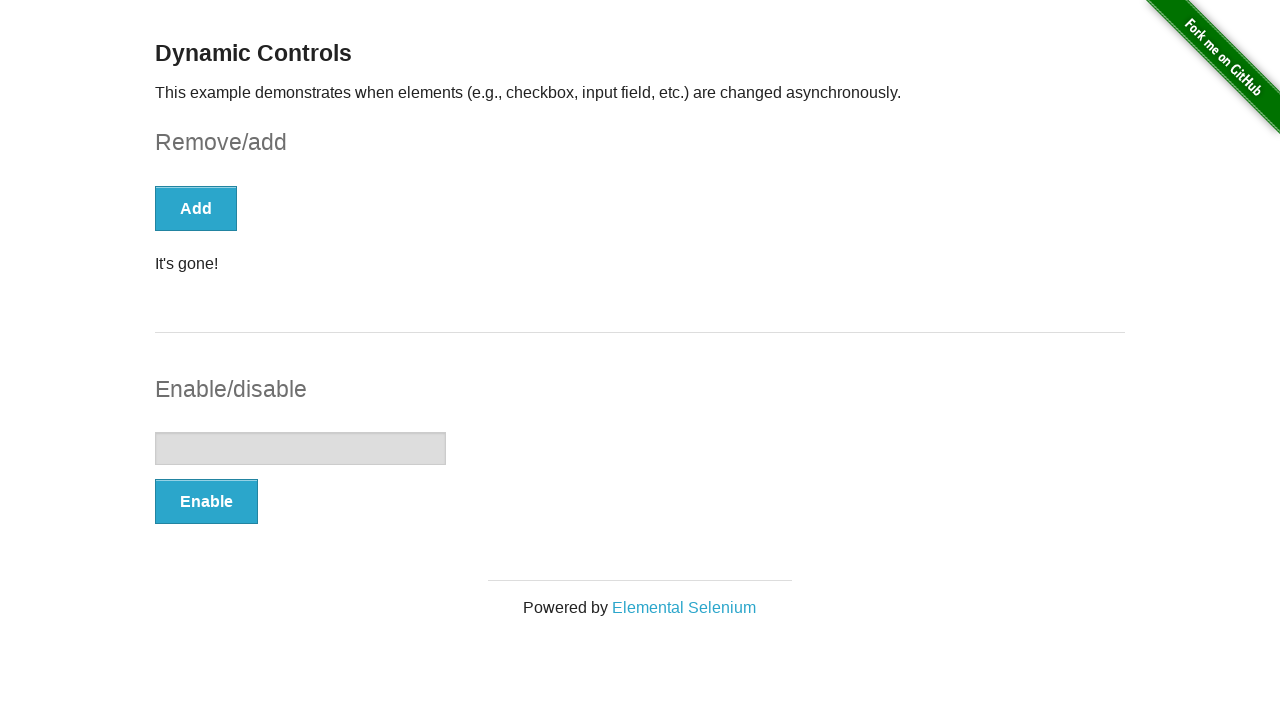

Clicked Add button at (196, 208) on xpath=//*[text()='Add']
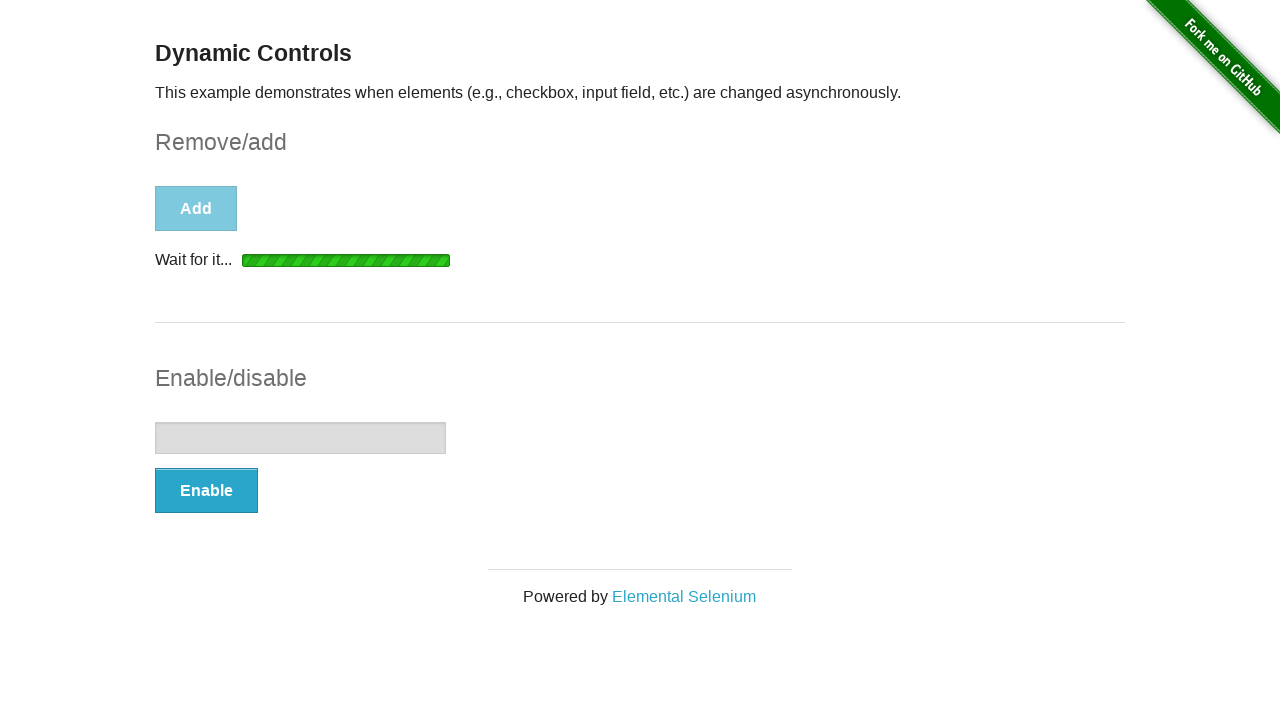

Waited for 'It's back' message to be visible
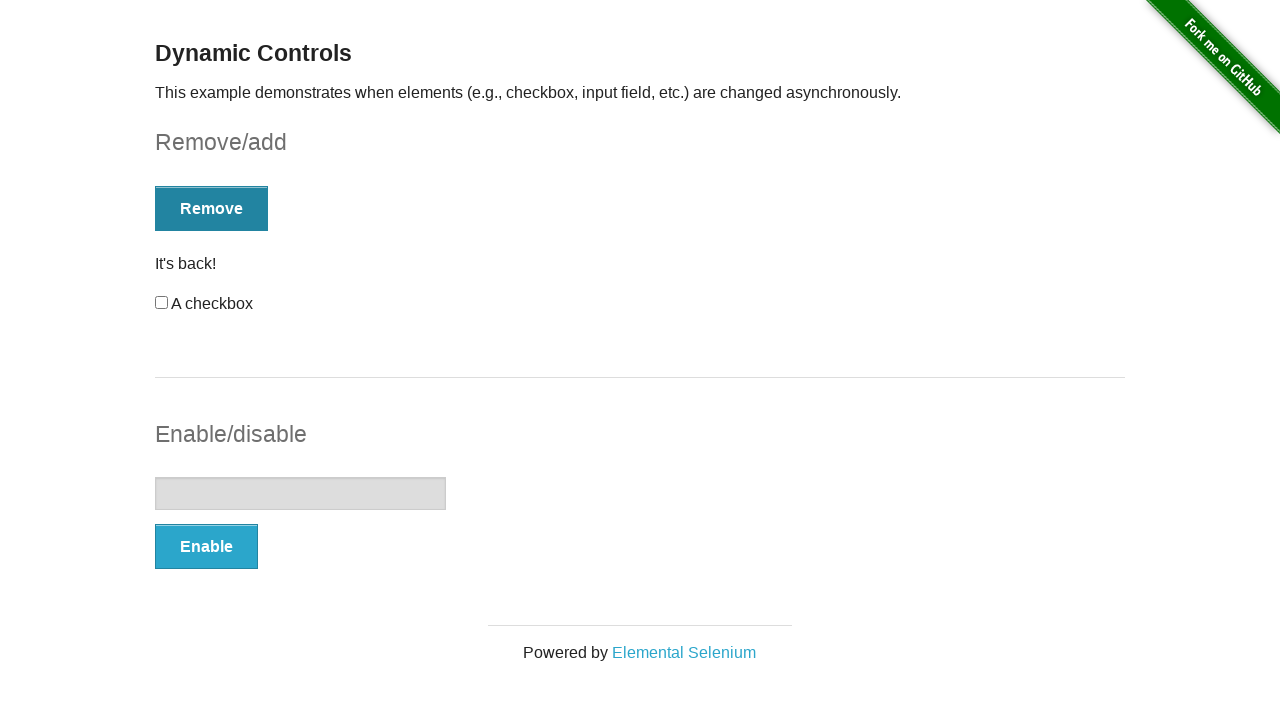

Asserted that 'It's back' message is visible
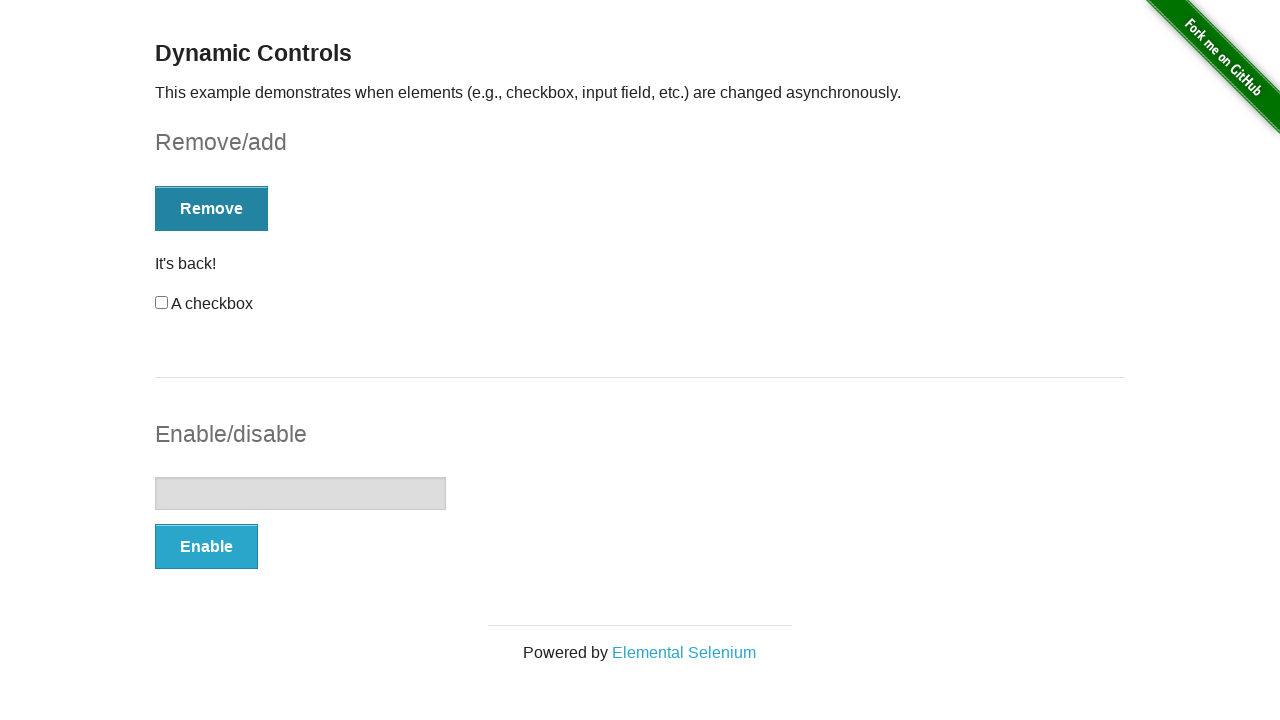

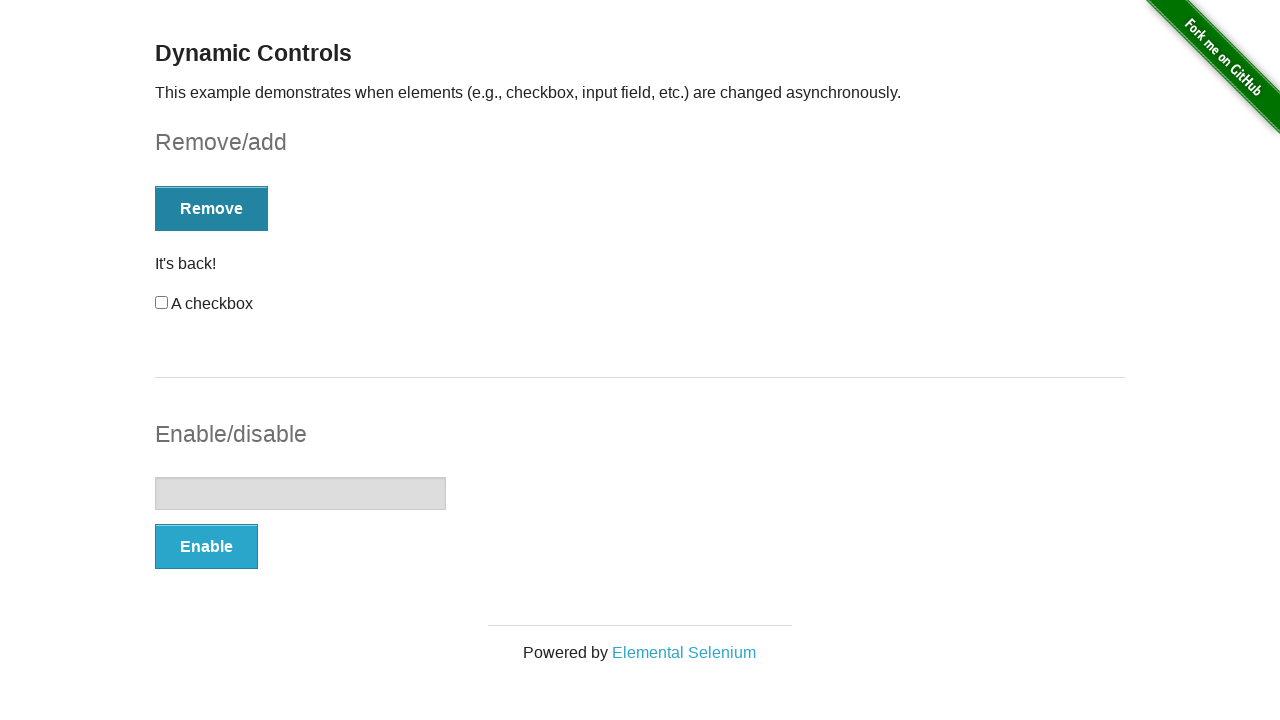